Tests window handling functionality by navigating to a page, opening a new window, switching between windows, and verifying content in each window

Starting URL: https://the-internet.herokuapp.com

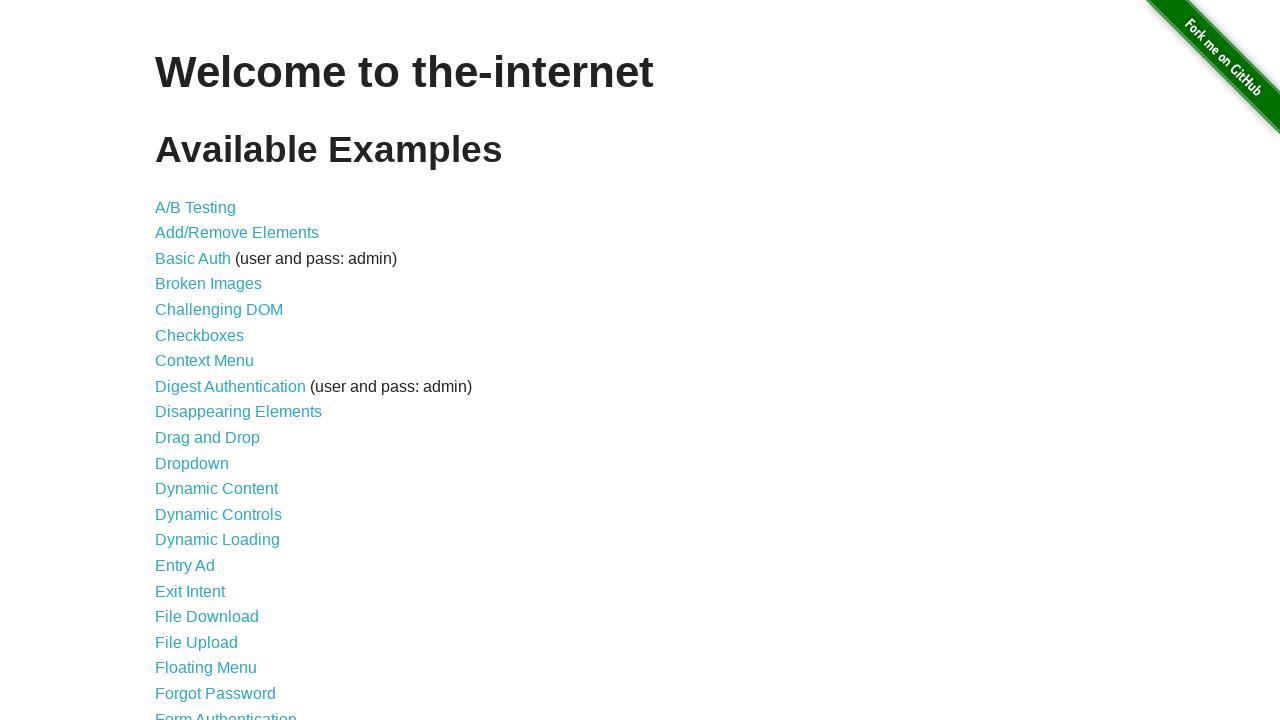

Clicked on 'Multiple Windows' link at (218, 369) on text=Multiple Windows
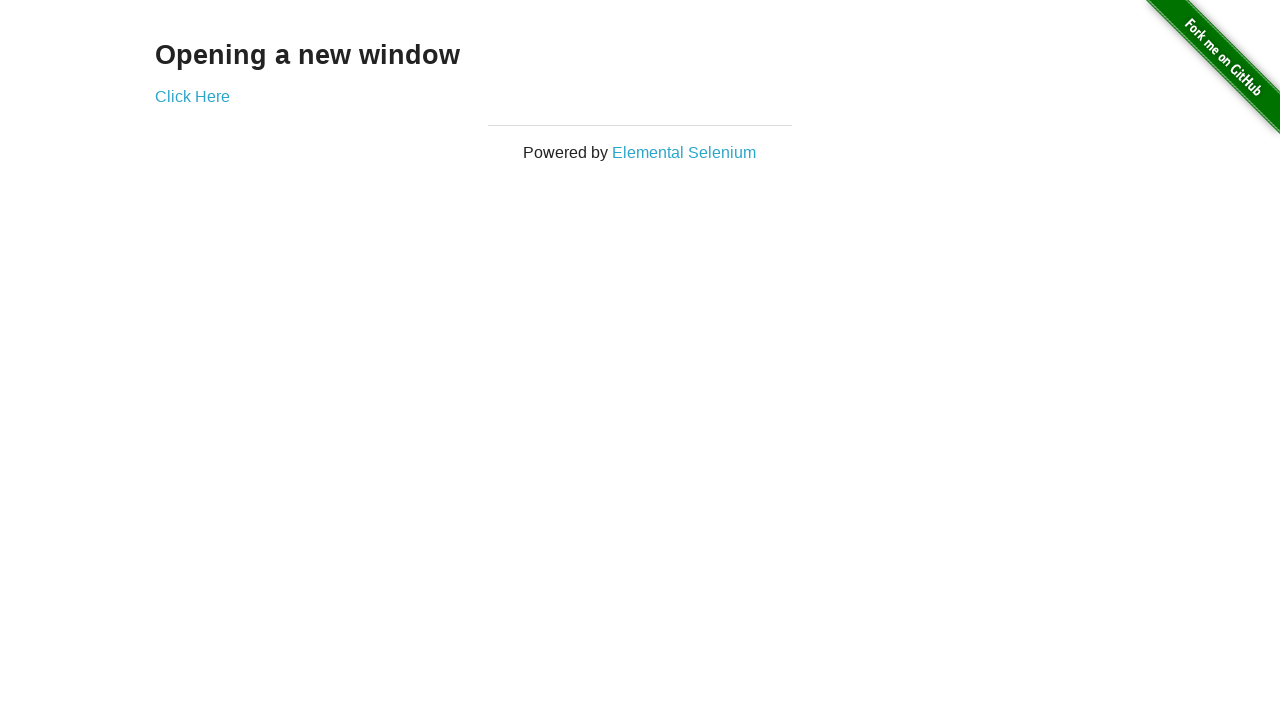

Stored main page context for reference
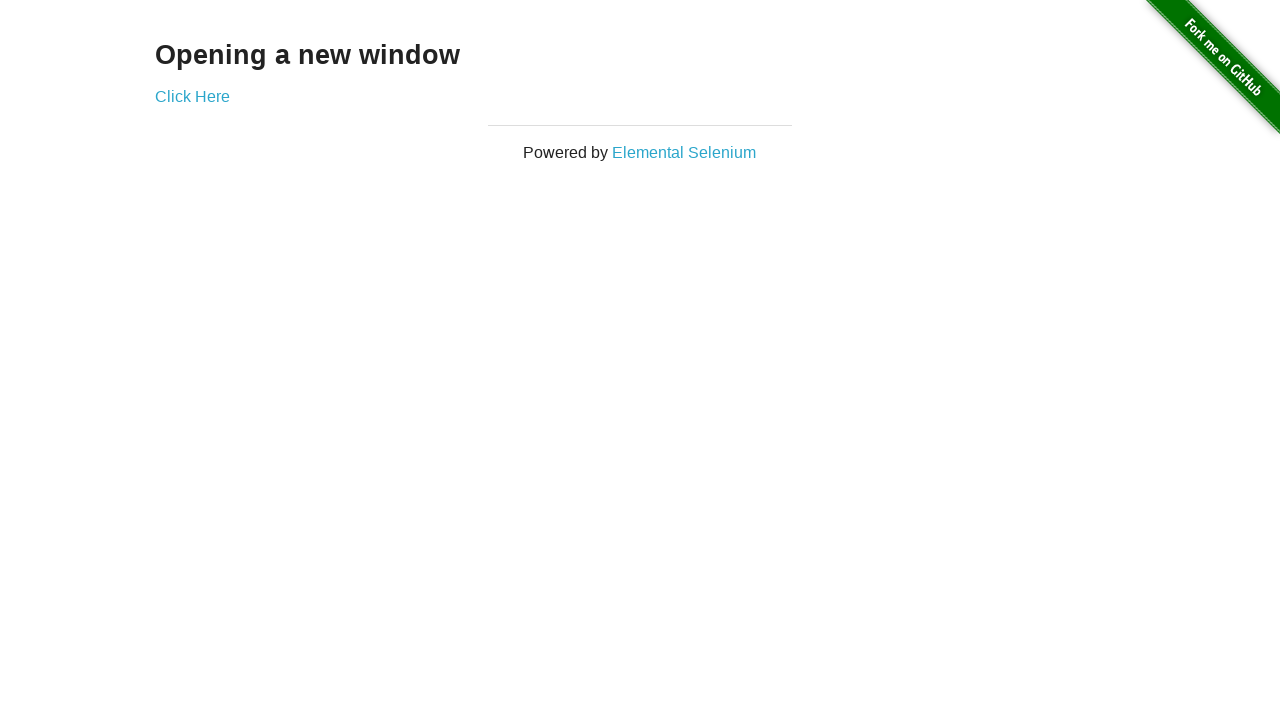

Clicked link to open new window at (192, 96) on a[target='_blank']
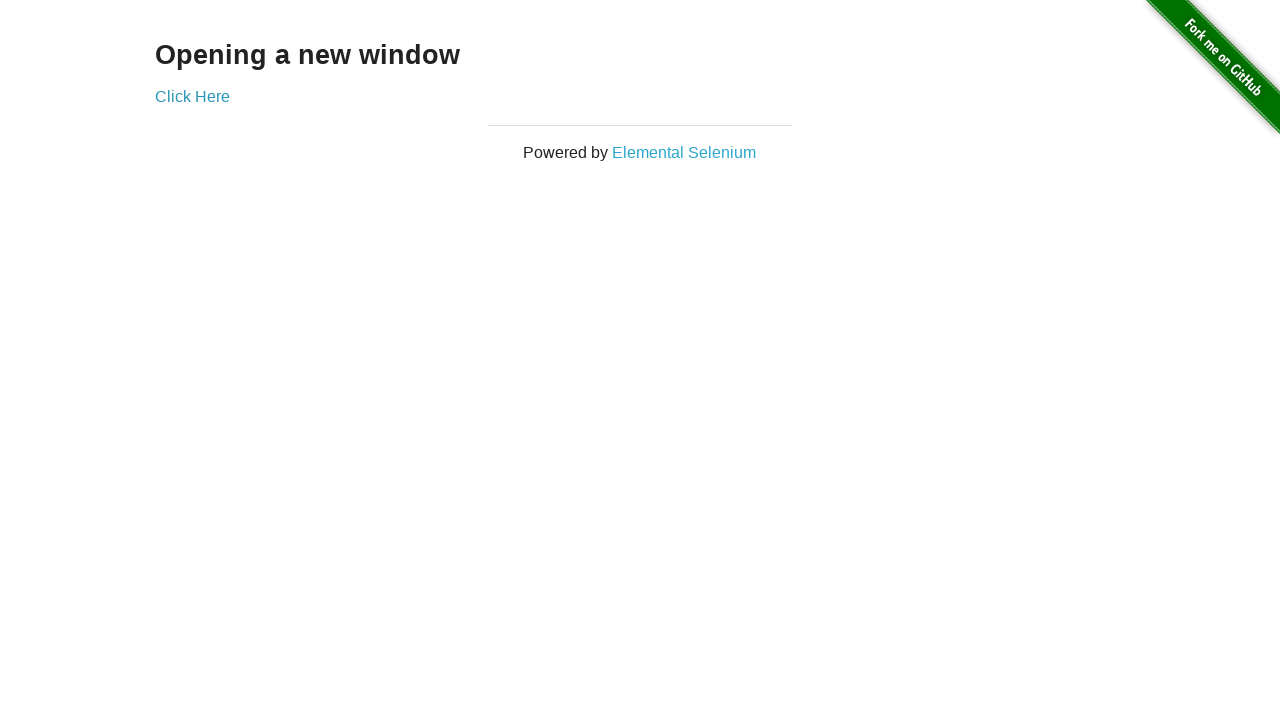

New window opened and captured
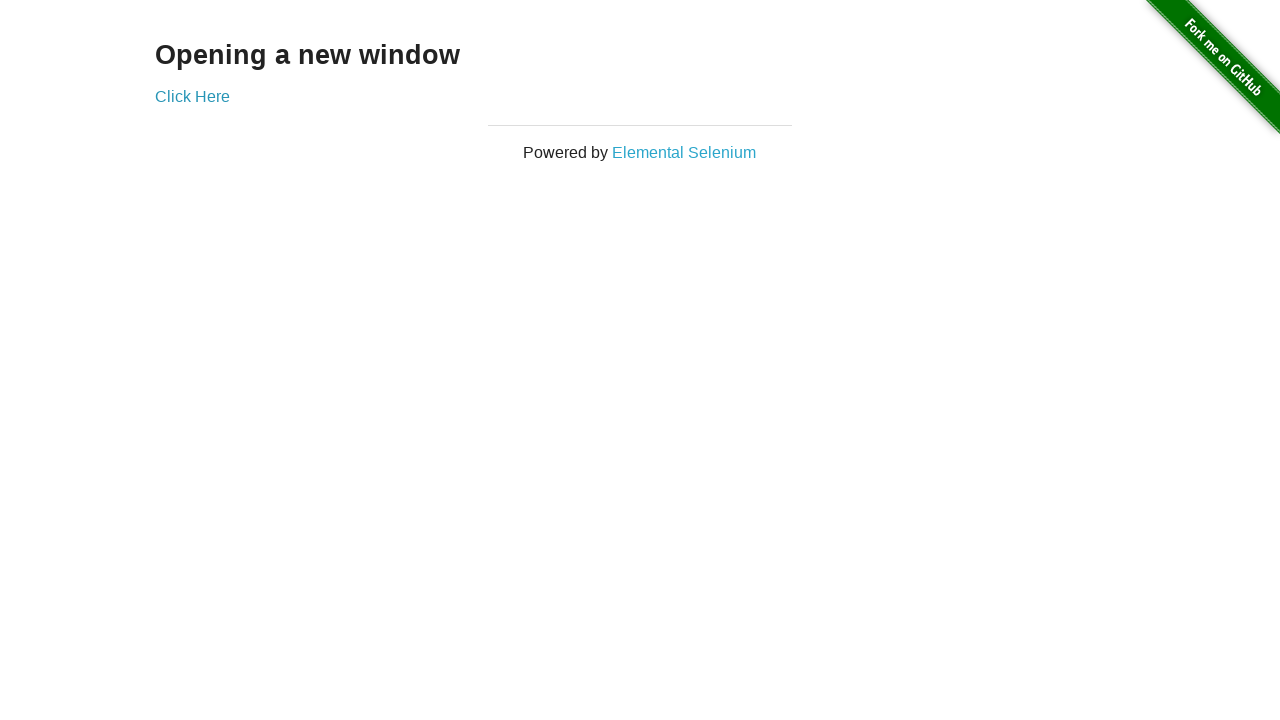

New page loaded completely
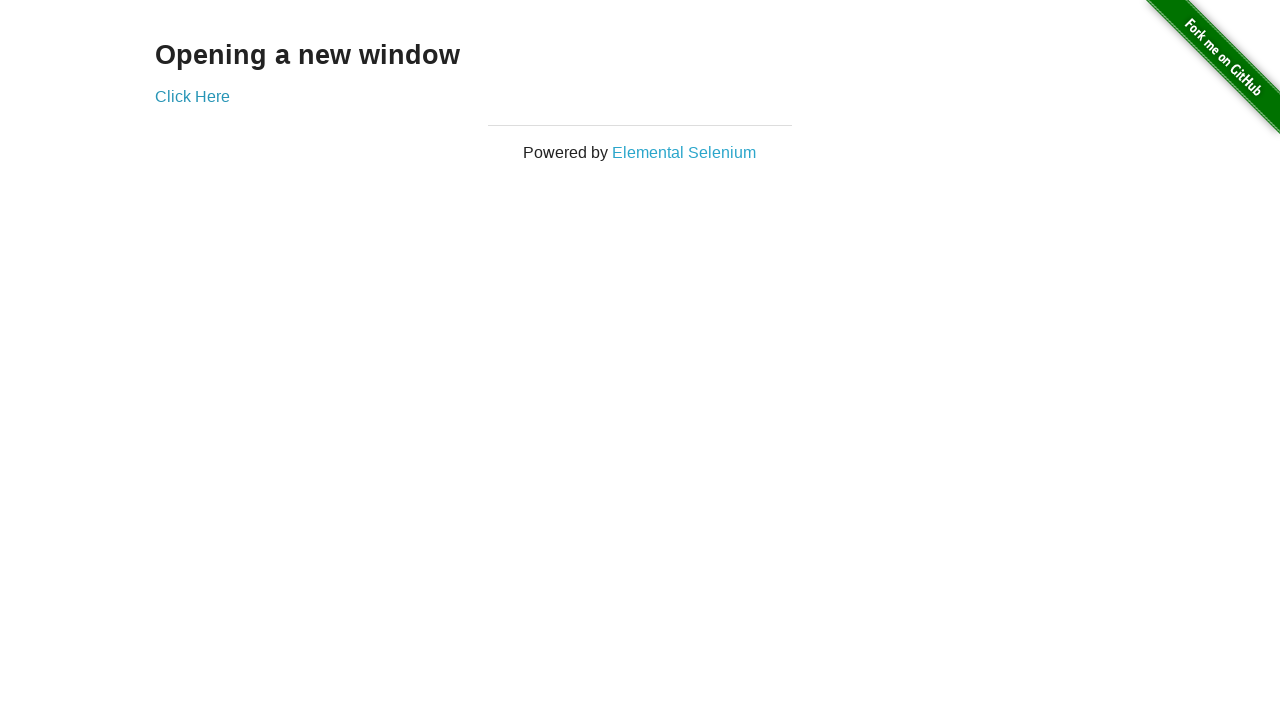

Retrieved child window heading: New Window
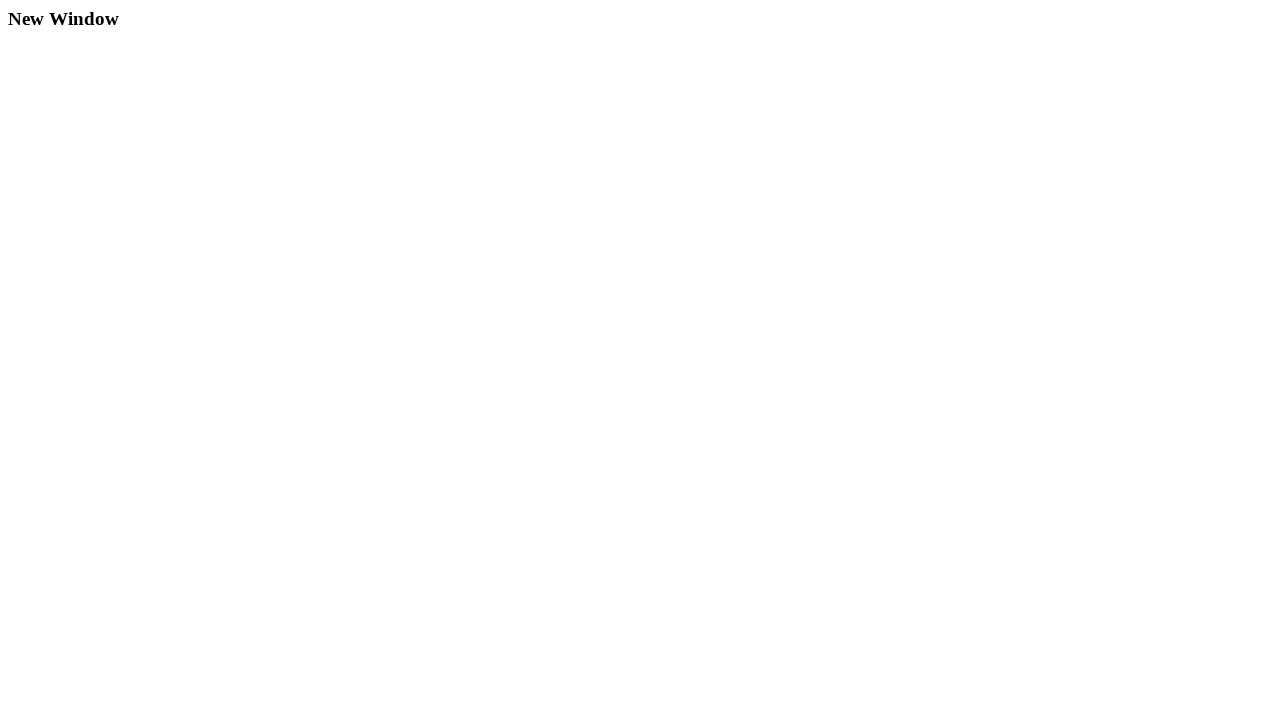

Closed child window
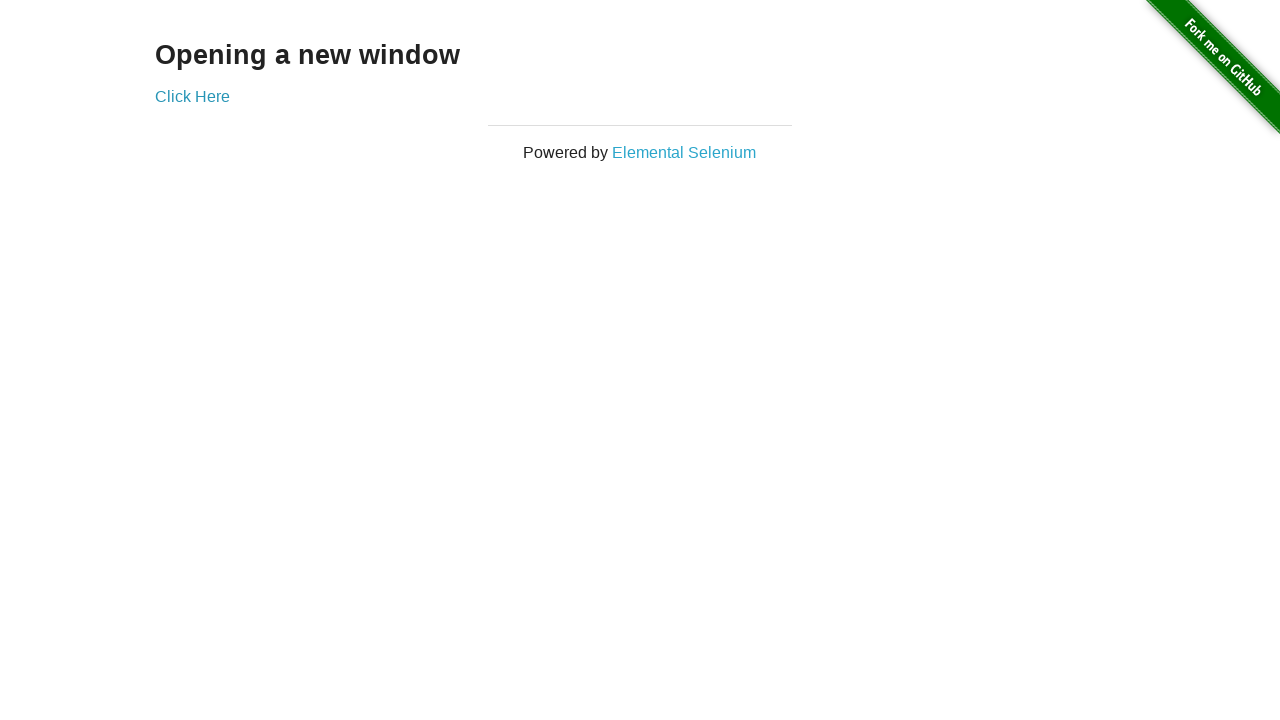

Retrieved parent window heading: Opening a new window
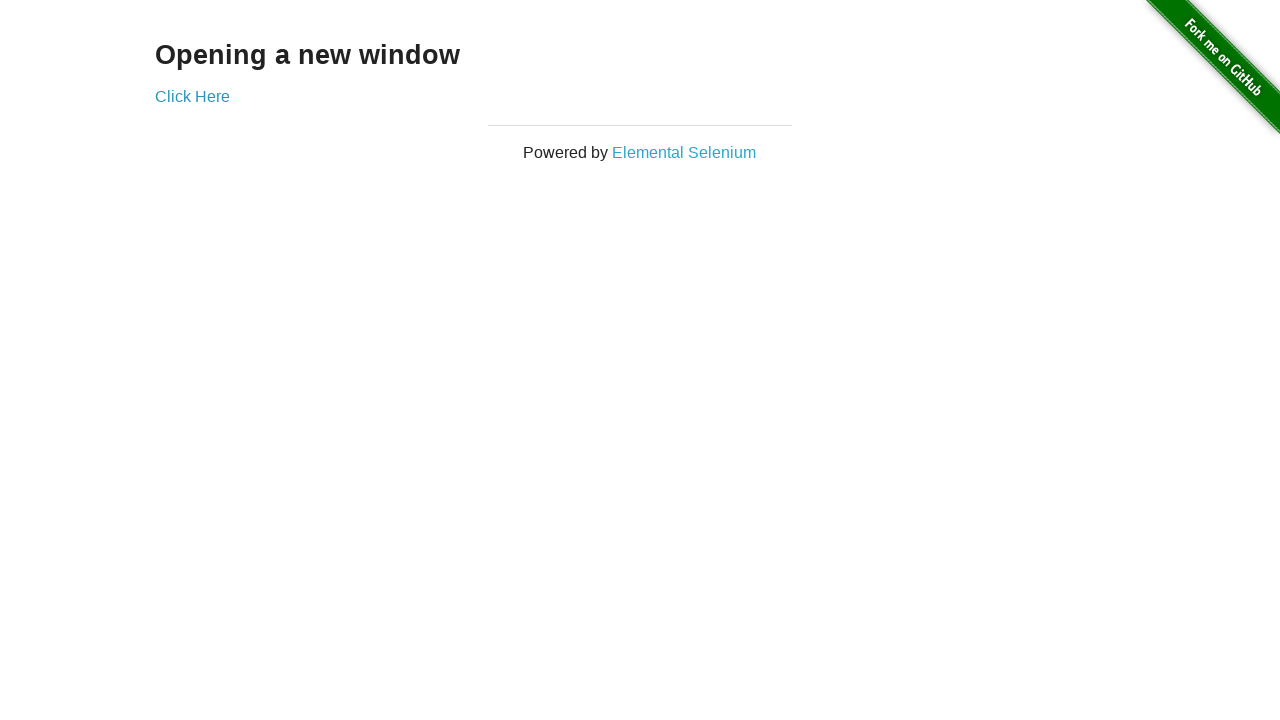

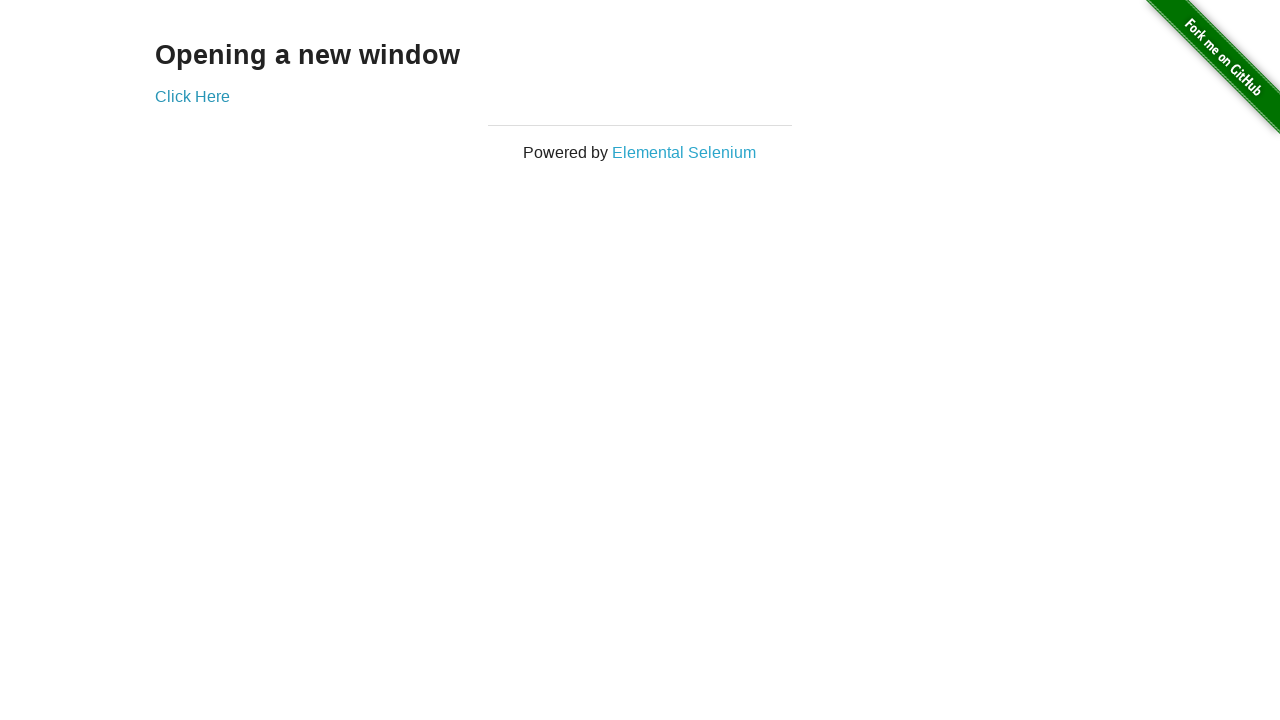